Tests Delta Airlines date picker by navigating to a specific month and selecting a date from the calendar

Starting URL: https://www.delta.com/

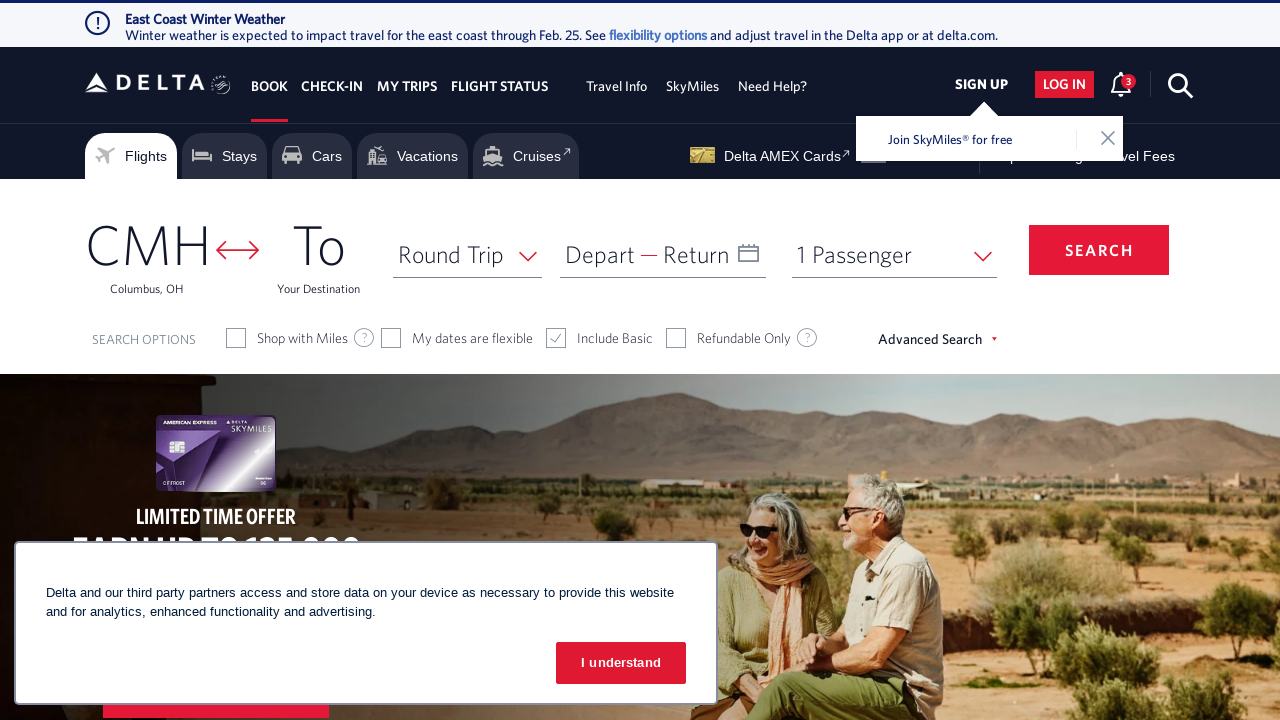

Clicked on Depart button to open departure date calendar at (600, 254) on xpath=//span[text()='Depart']
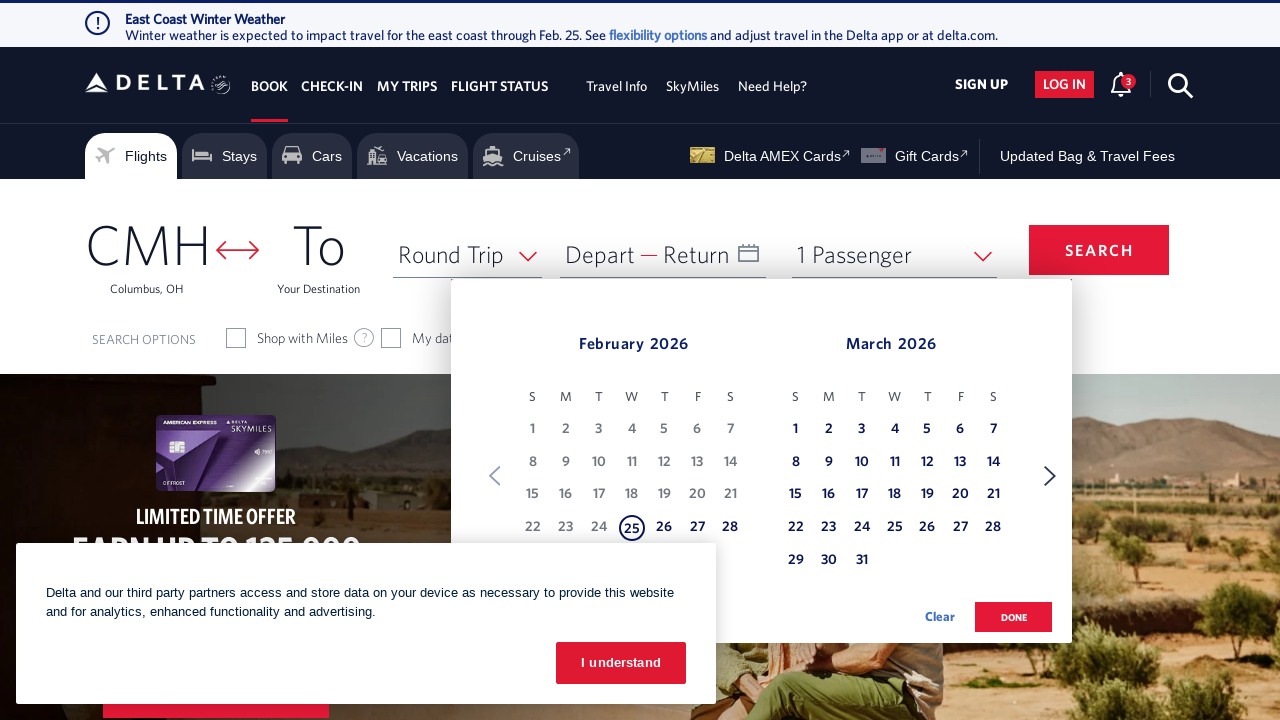

Clicked Next button to navigate to the next month at (1050, 476) on xpath=//span[text()='Next']
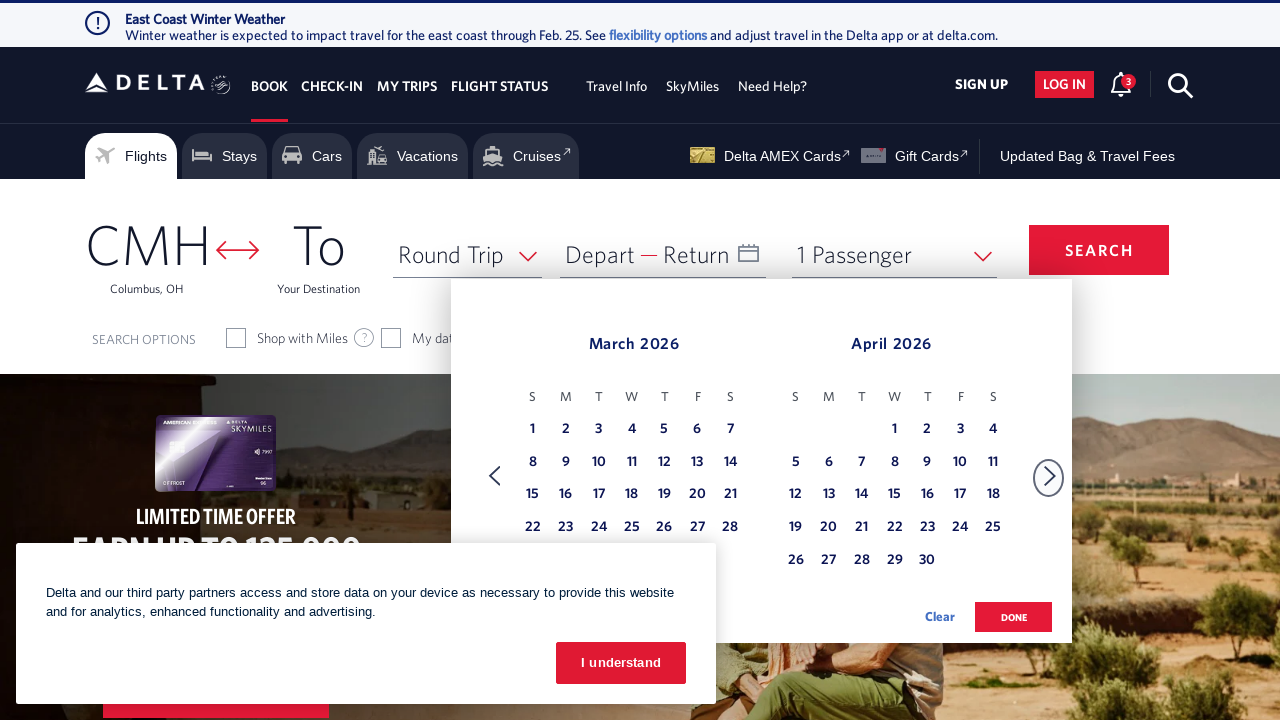

Waited 500ms for calendar to update
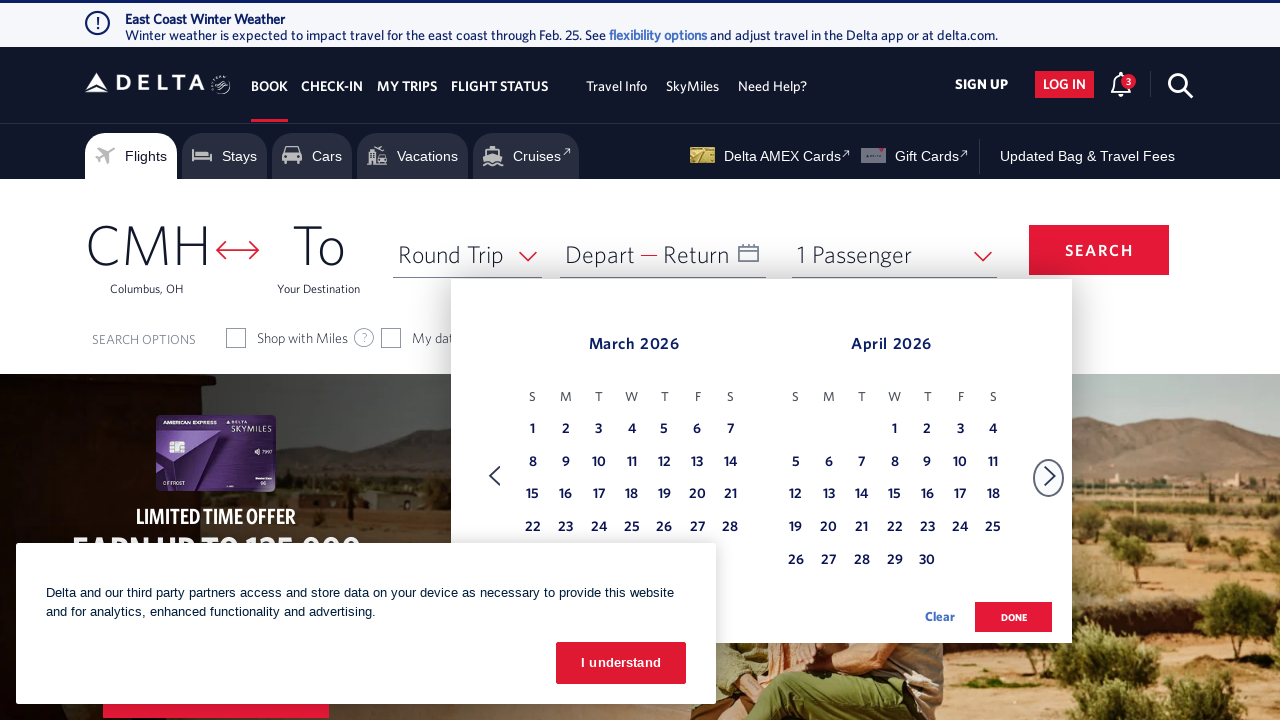

Reached March in the calendar
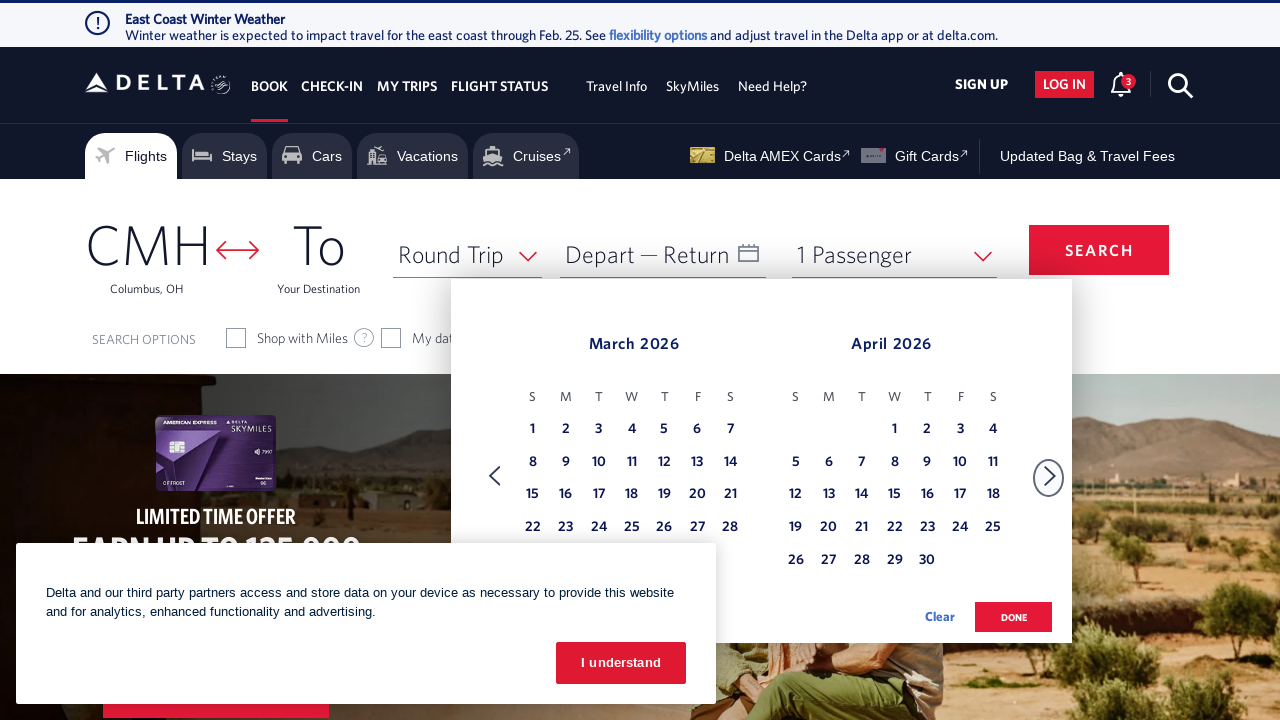

Selected March 20 from the calendar at (697, 495) on (//table[@class='dl-datepicker-calendar'])[1]/tbody/tr/td >> nth=26
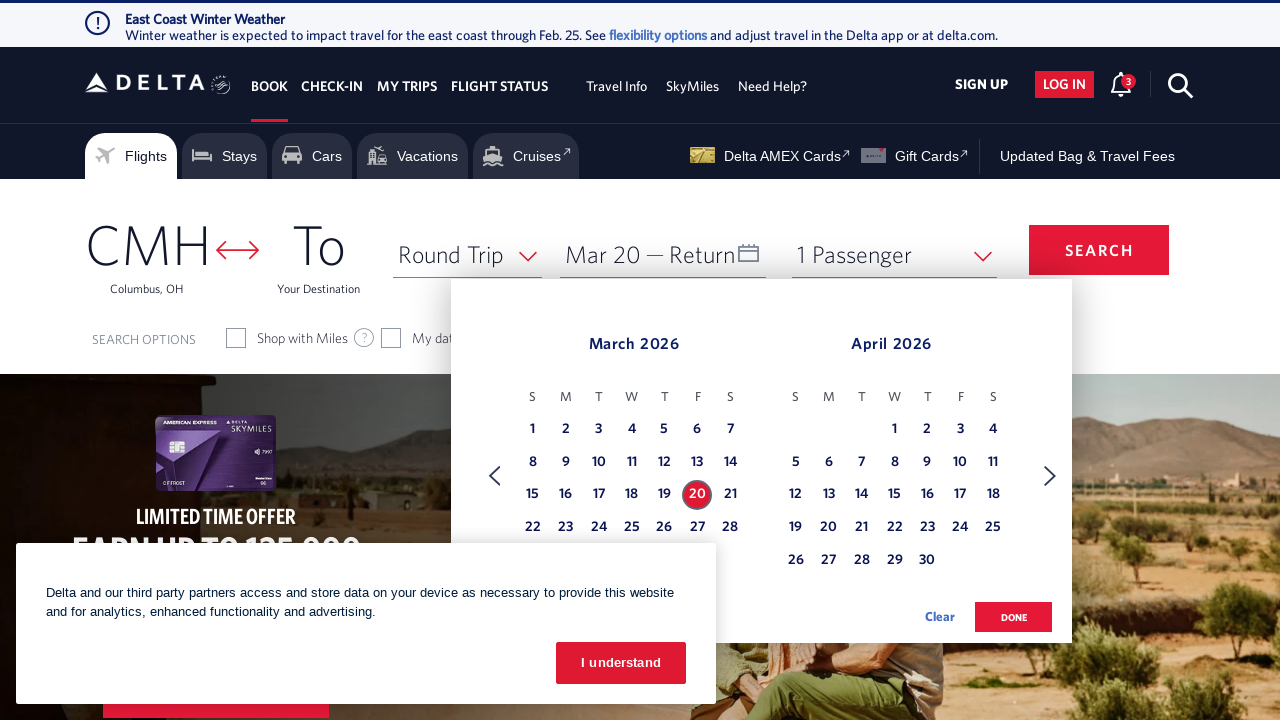

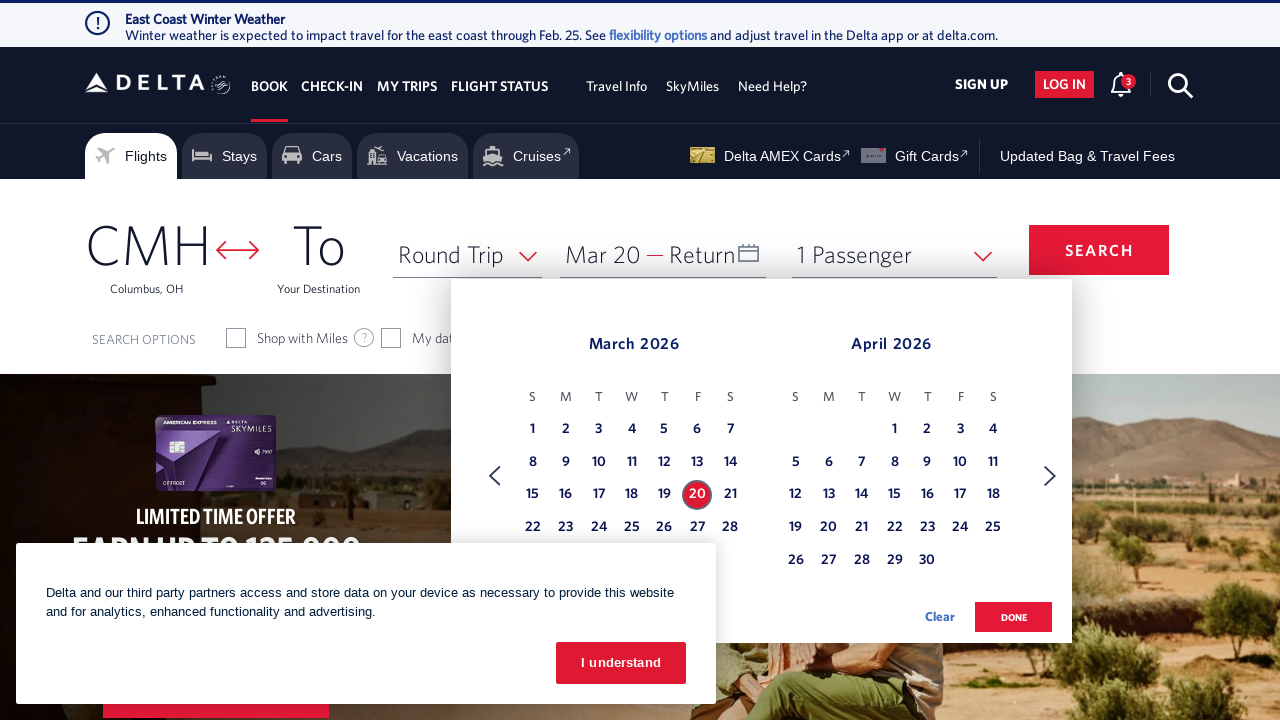